Tests a practice form by filling in name, email, password fields, checking a checkbox, selecting from a dropdown, submitting the form, and verifying success message

Starting URL: https://rahulshettyacademy.com/angularpractice/

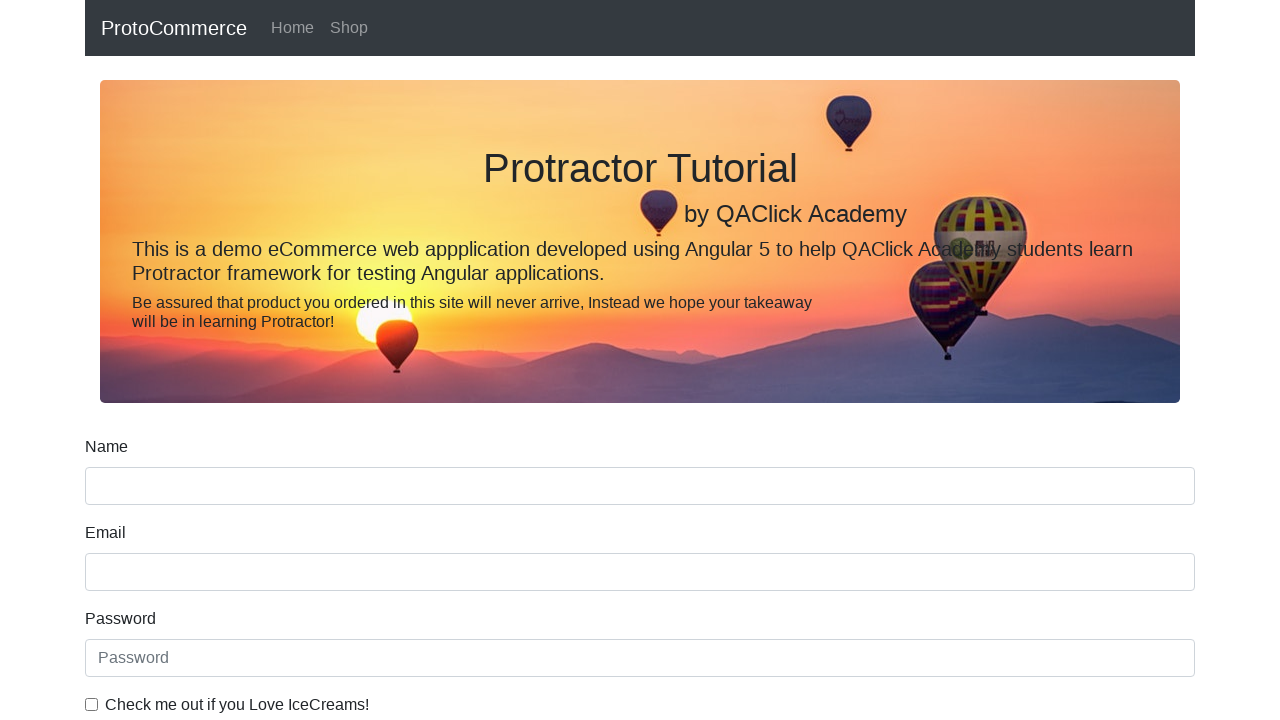

Filled name field with 'Tvoja mac' on input[name='name']
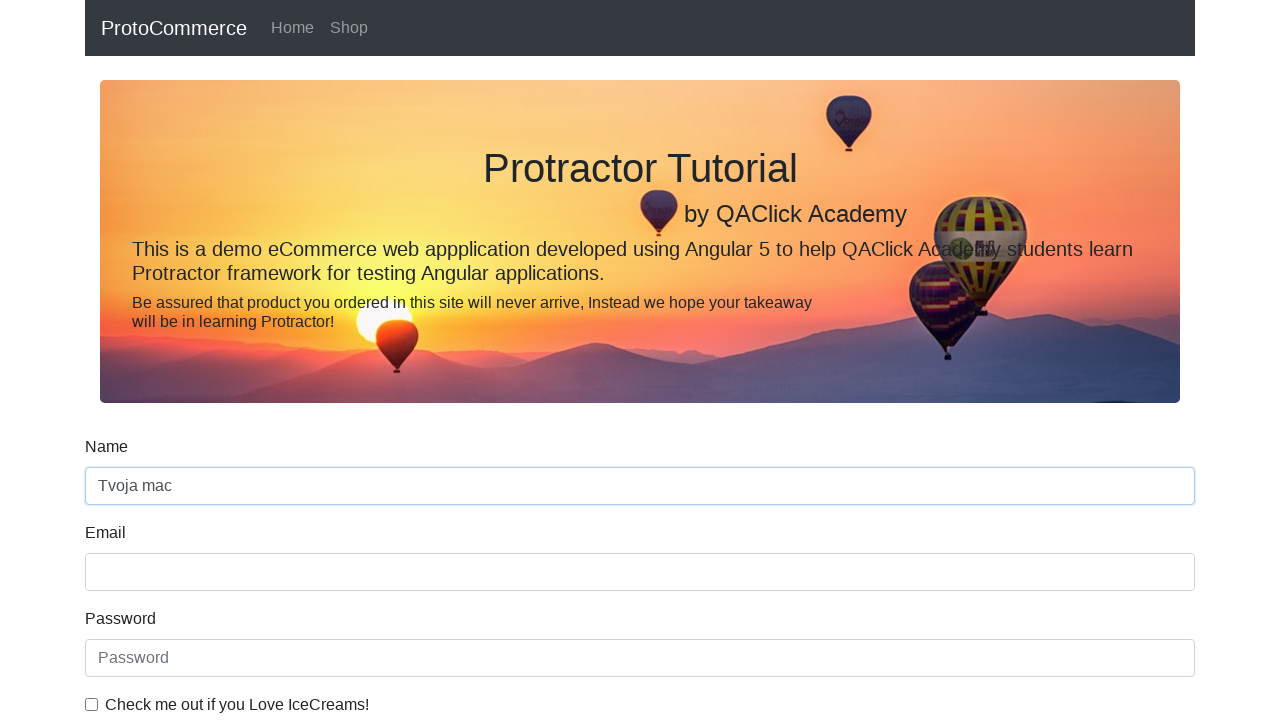

Filled email field with 'abcd@gmail.com' on input[name='email']
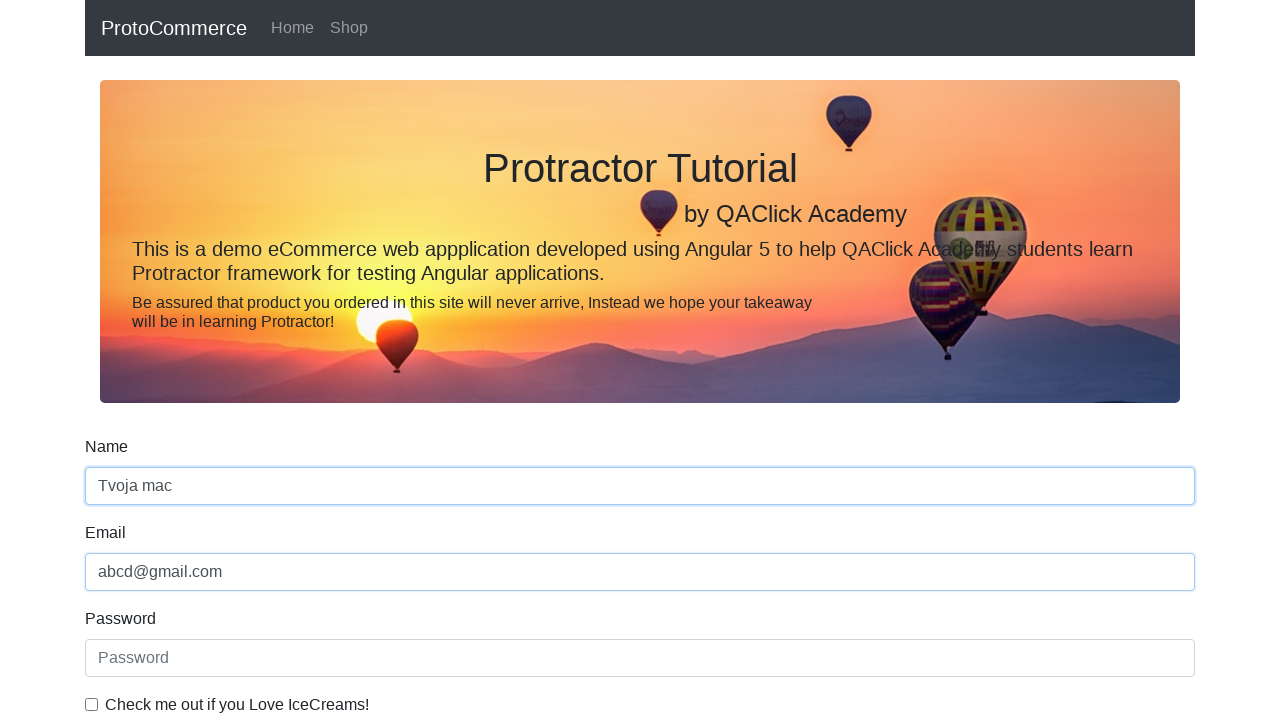

Filled password field with '123456' on #exampleInputPassword1
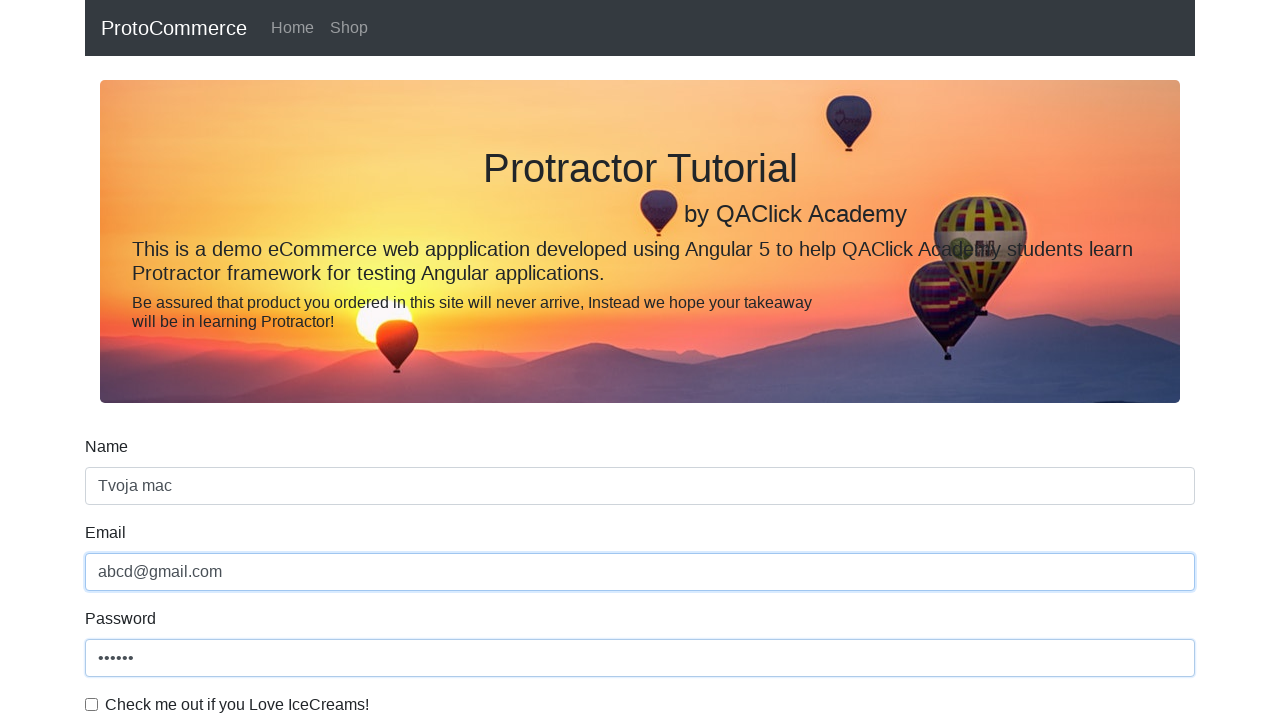

Clicked checkbox to enable agreement at (92, 704) on #exampleCheck1
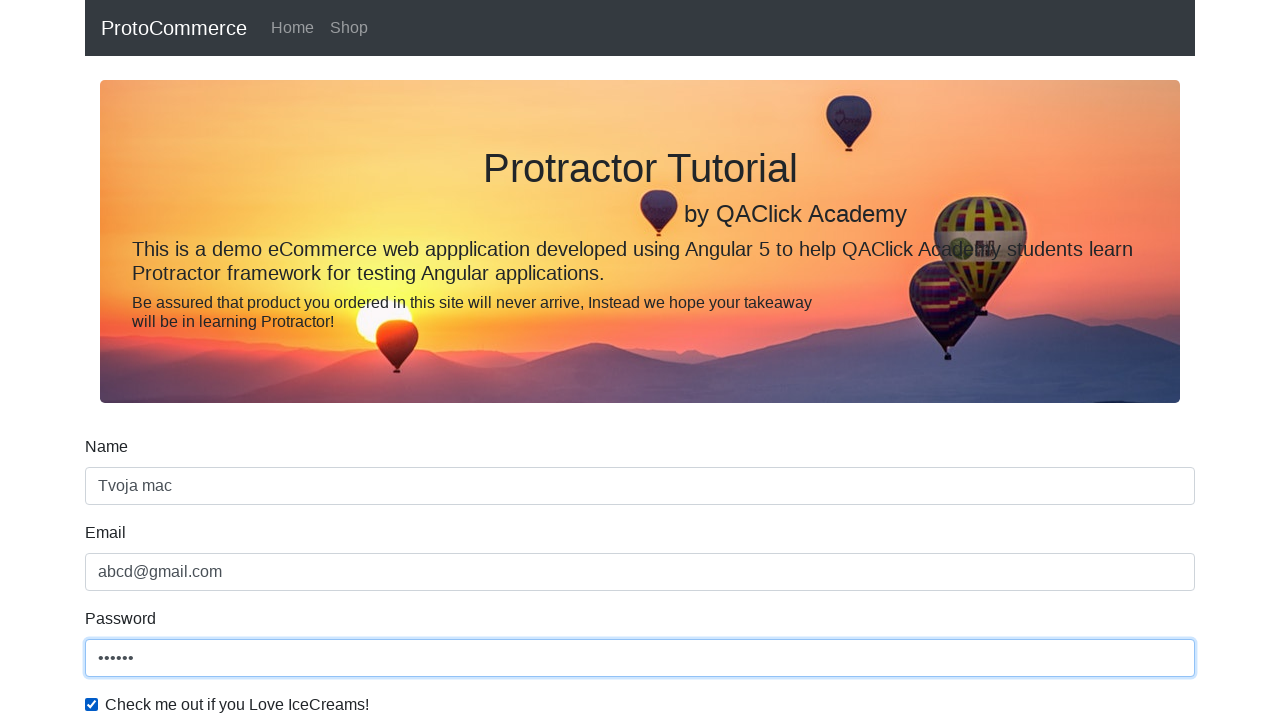

Selected 'Male' from dropdown on #exampleFormControlSelect1
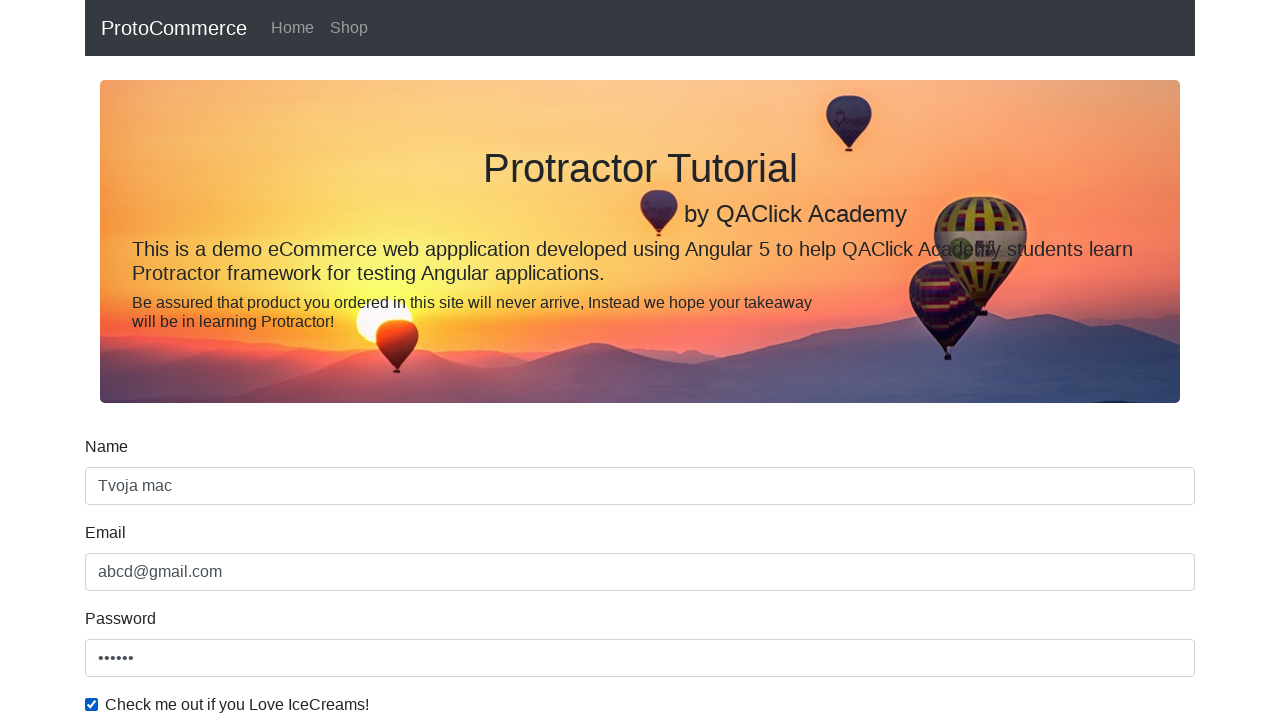

Selected first option (Female) from dropdown on #exampleFormControlSelect1
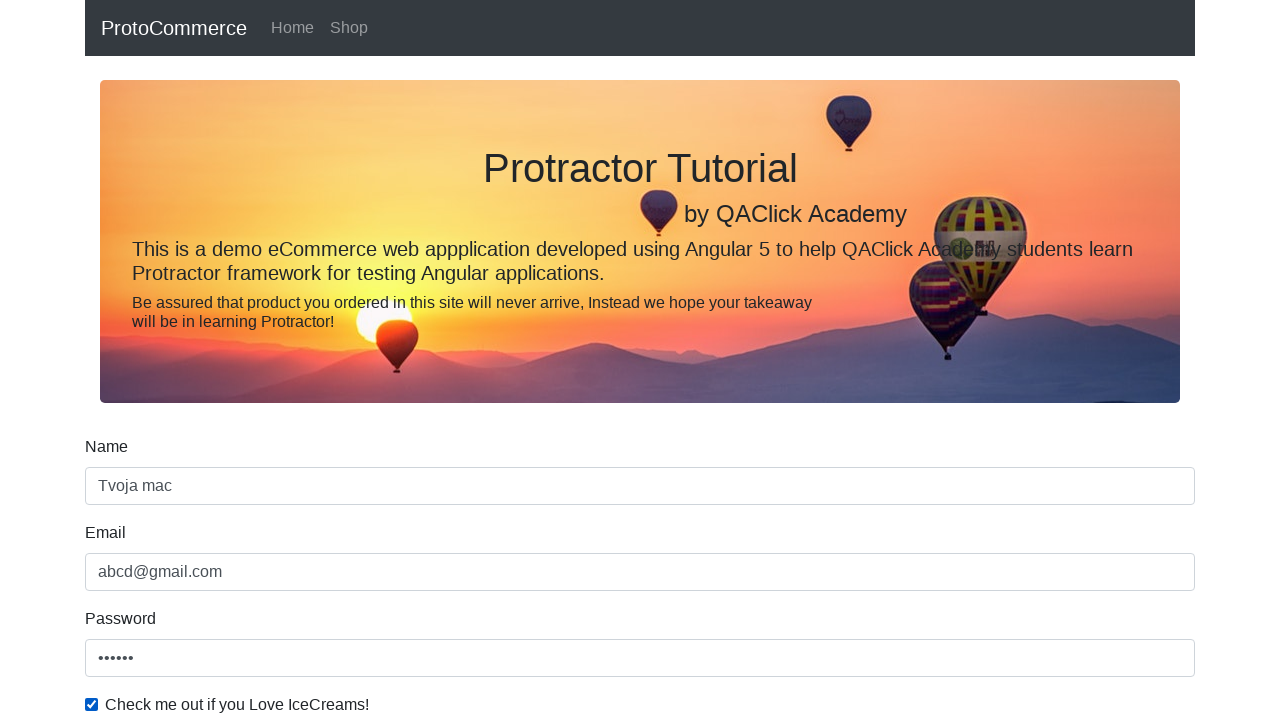

Clicked submit button to submit the form at (123, 491) on input[type='submit']
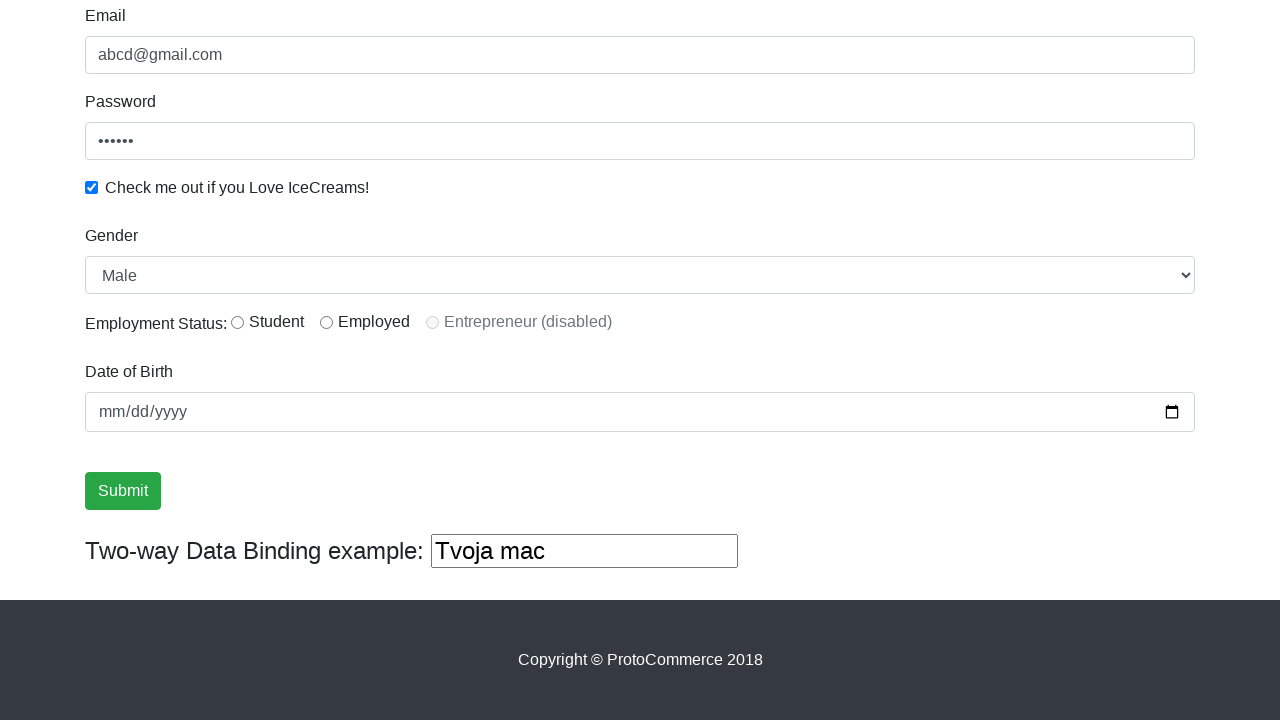

Success message appeared
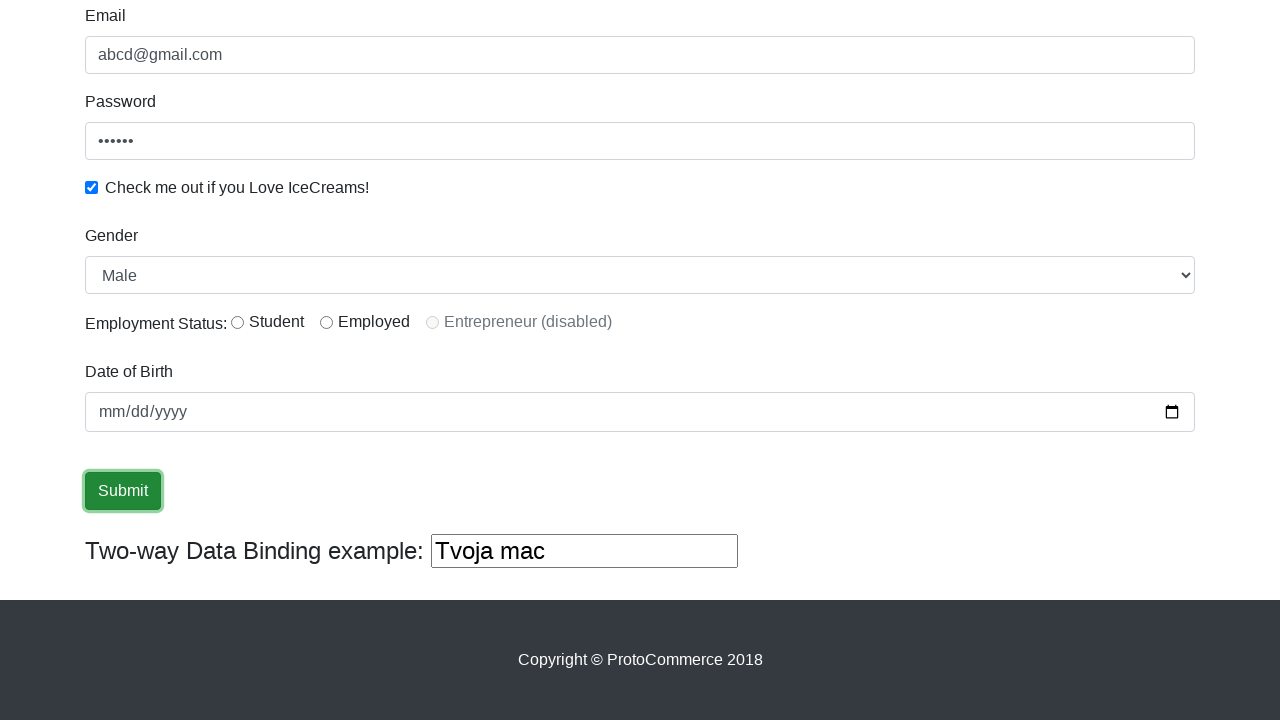

Verified 'Success' text in success message
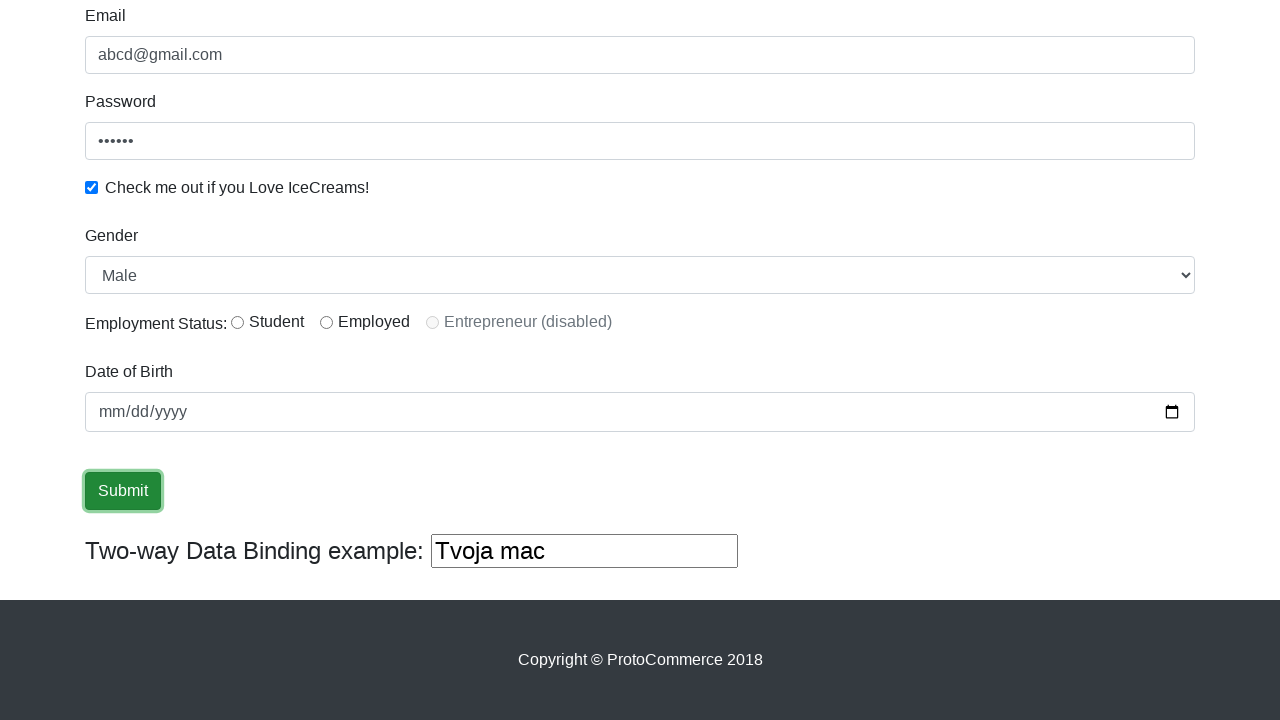

Filled third text input field with 'Another string of text' on (//input[@type='text'])[3]
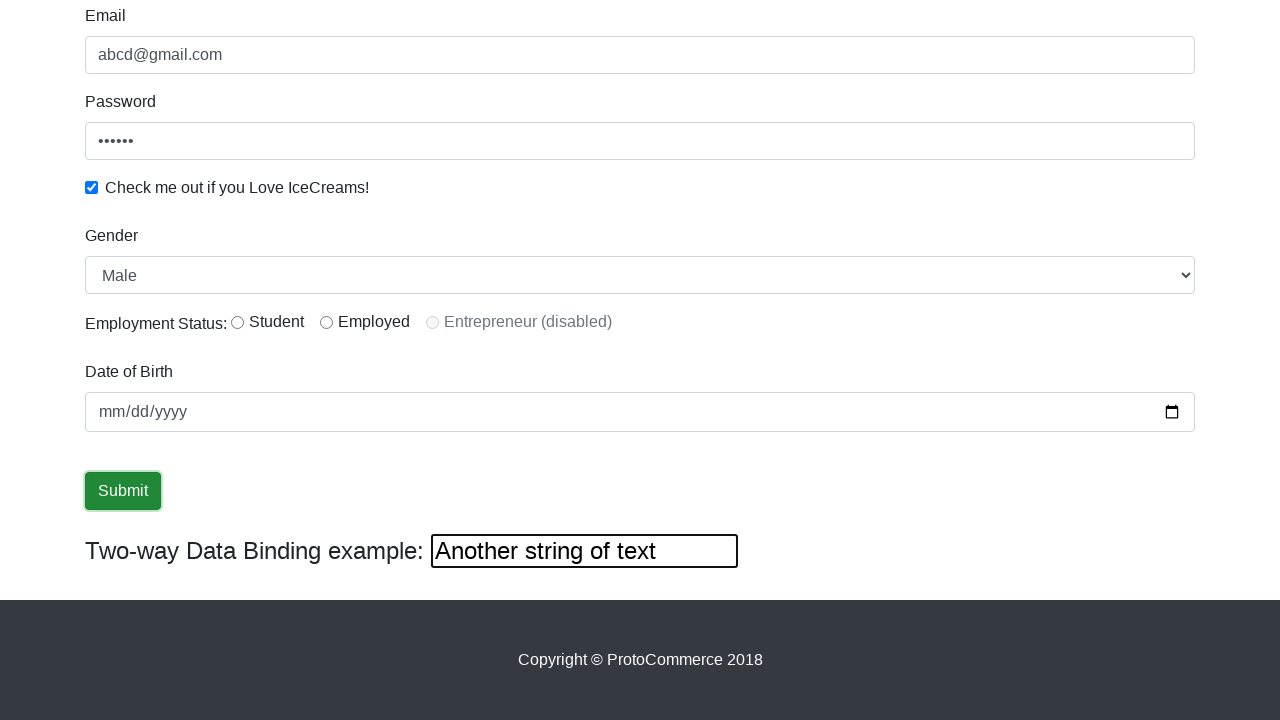

Cleared the third text input field on (//input[@type='text'])[3]
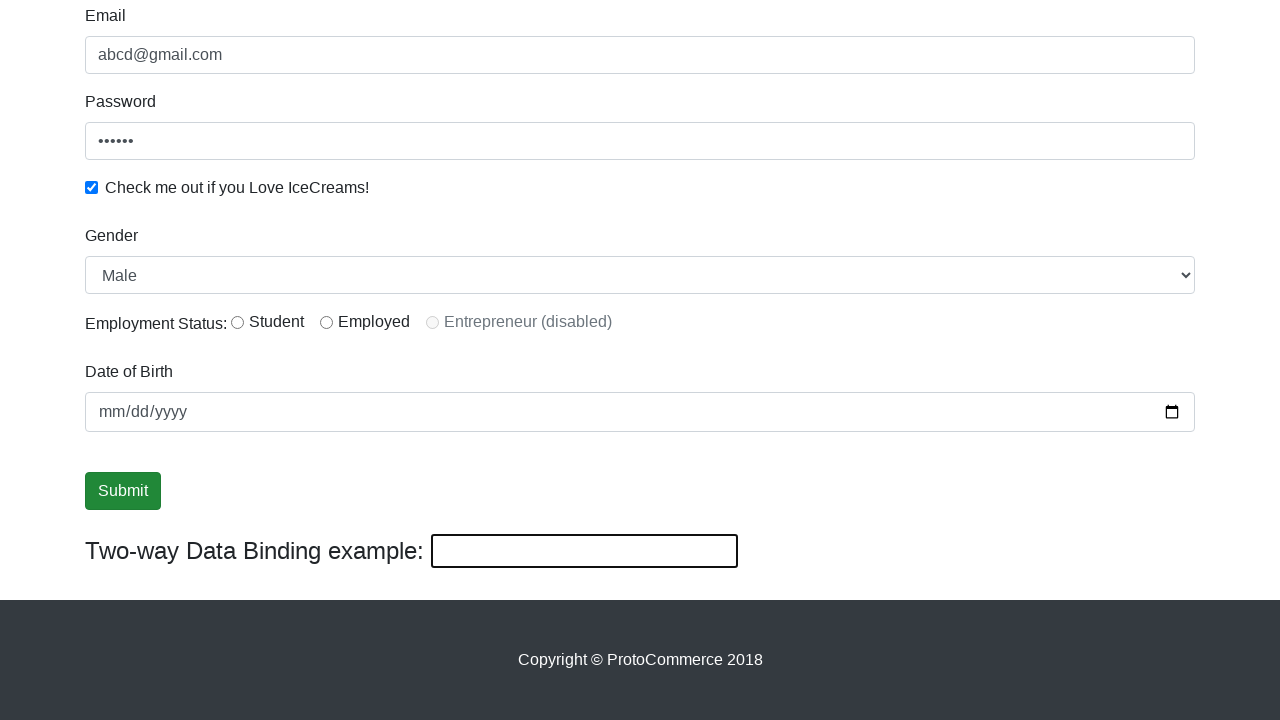

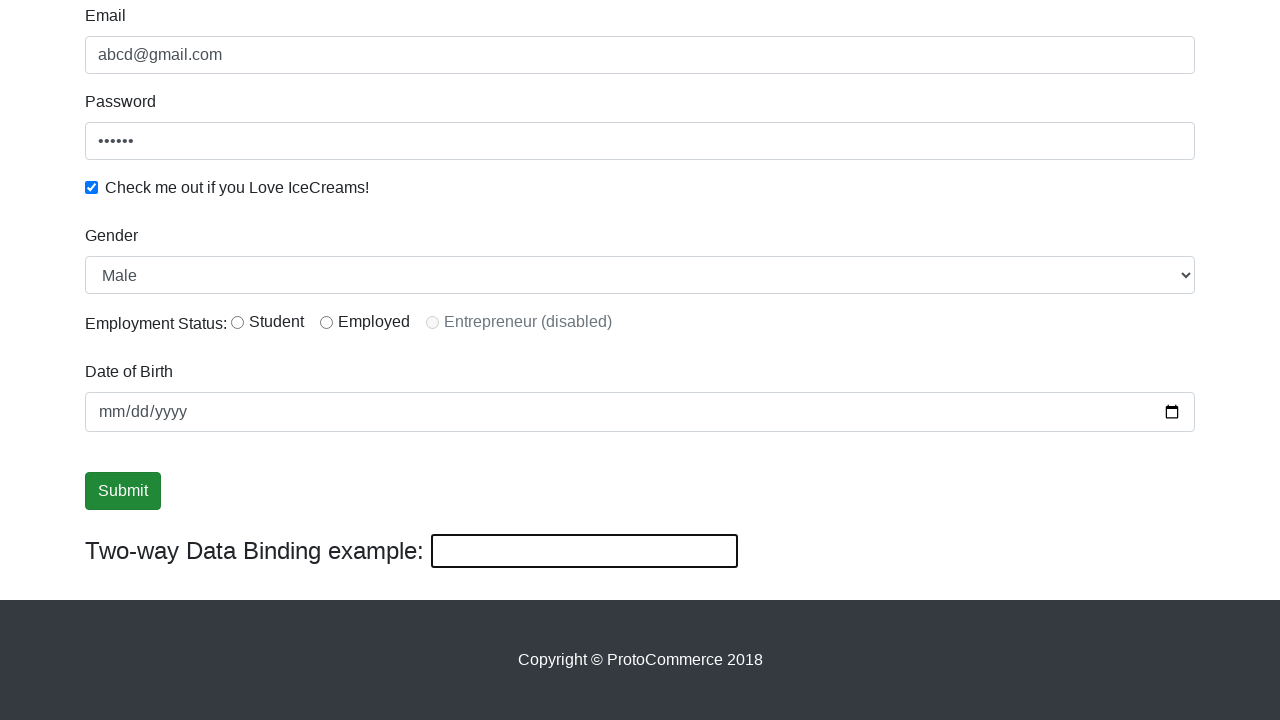